Tests TodoMVC Backbone.js implementation by adding todo items, marking some as complete, and verifying the count

Starting URL: https://todomvc.com

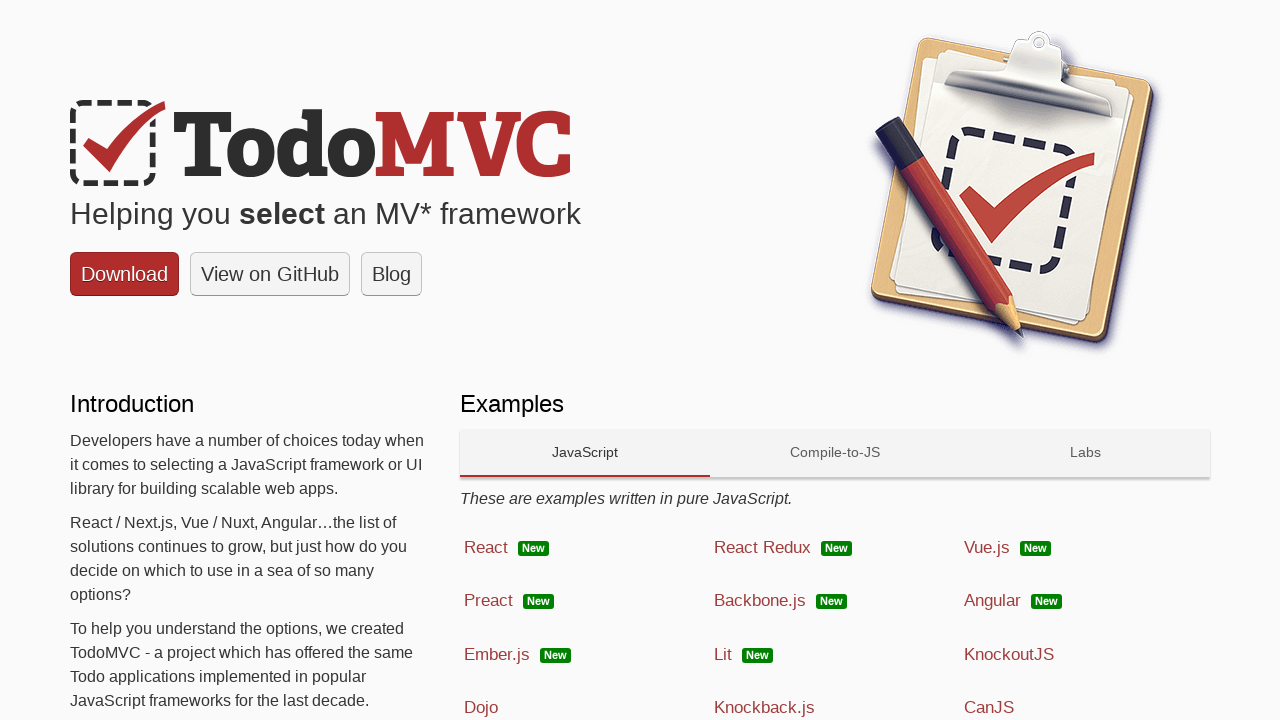

Clicked on Backbone.js framework at (760, 601) on text=Backbone.js
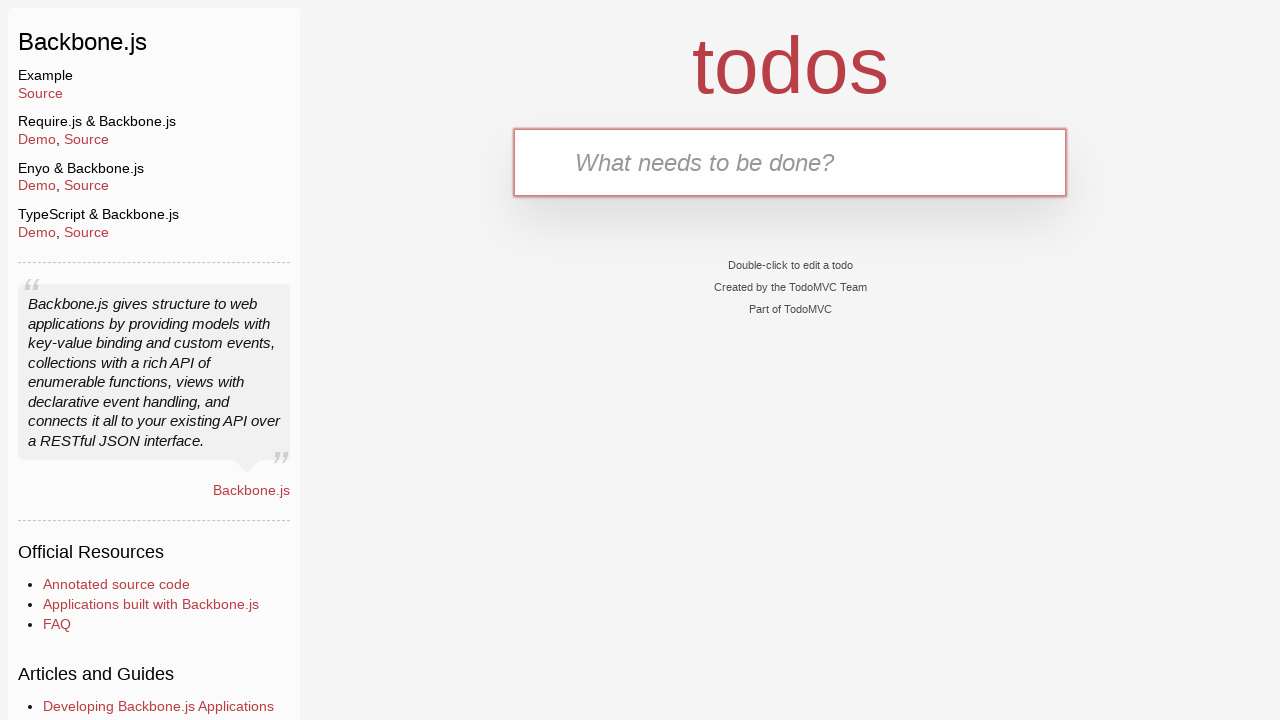

Filled first todo input with 'Meet a friend' on .new-todo
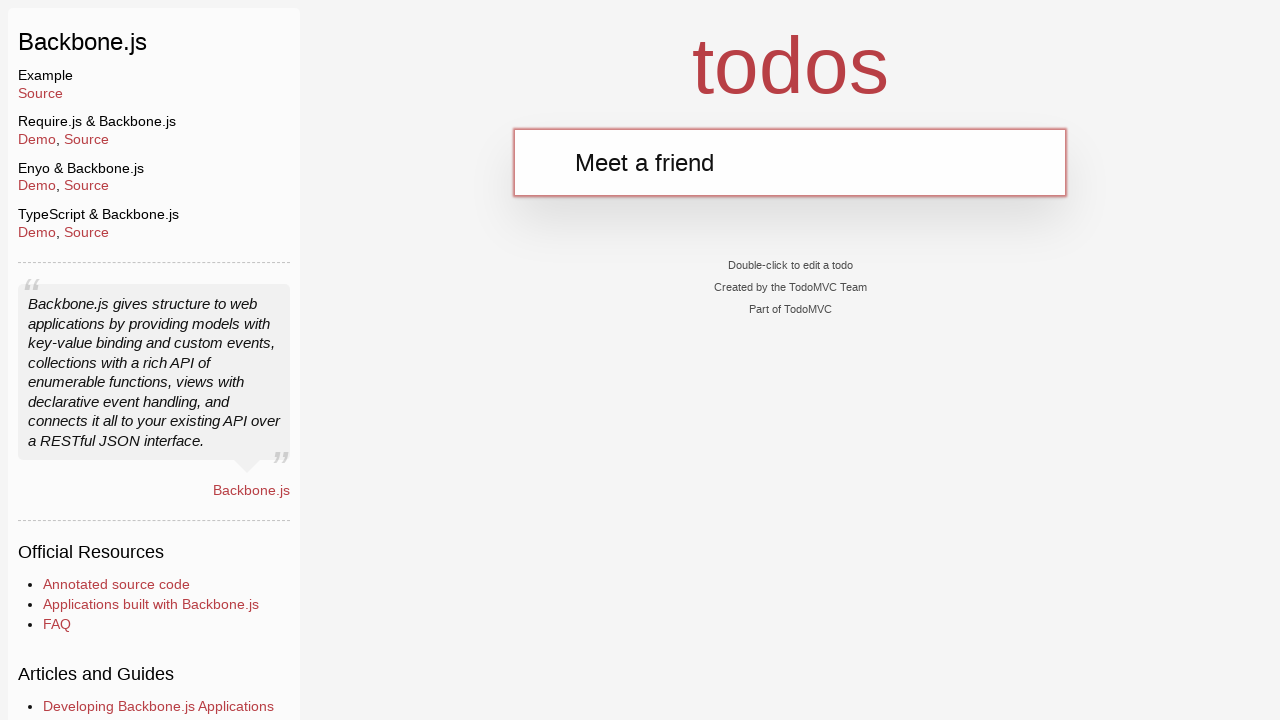

Pressed Enter to add first todo on .new-todo
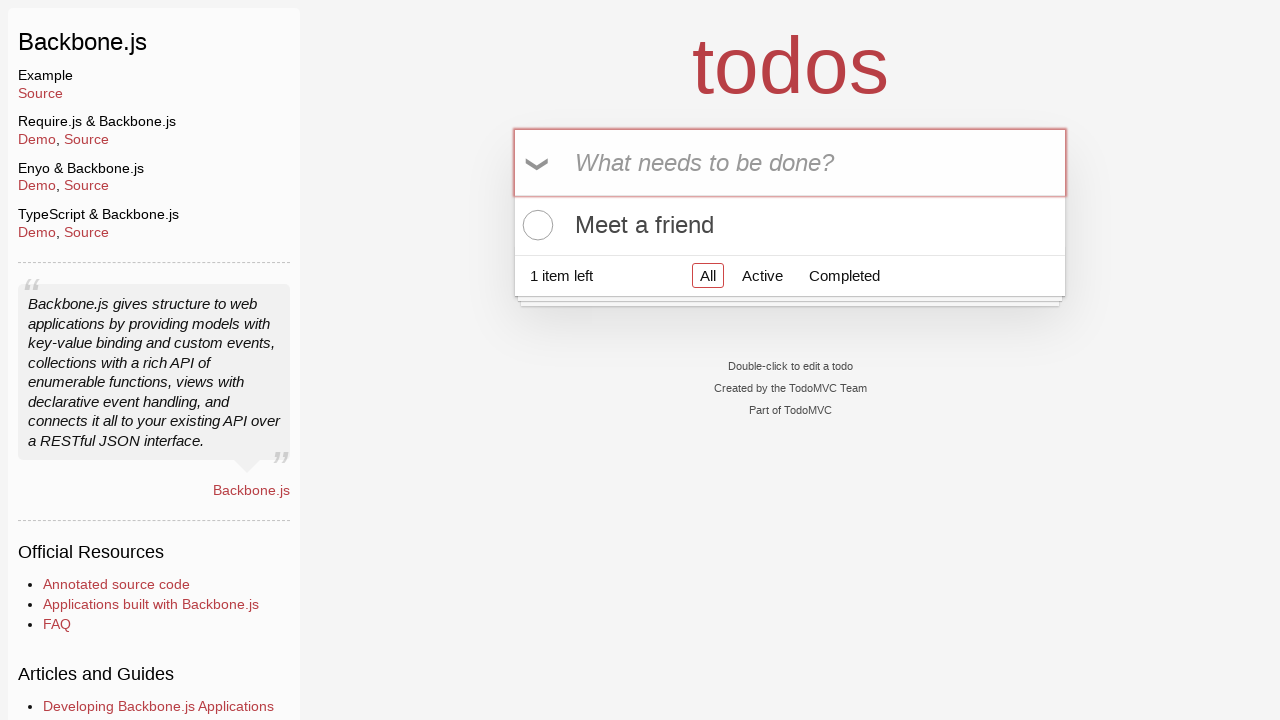

Filled second todo input with 'Buy meat' on .new-todo
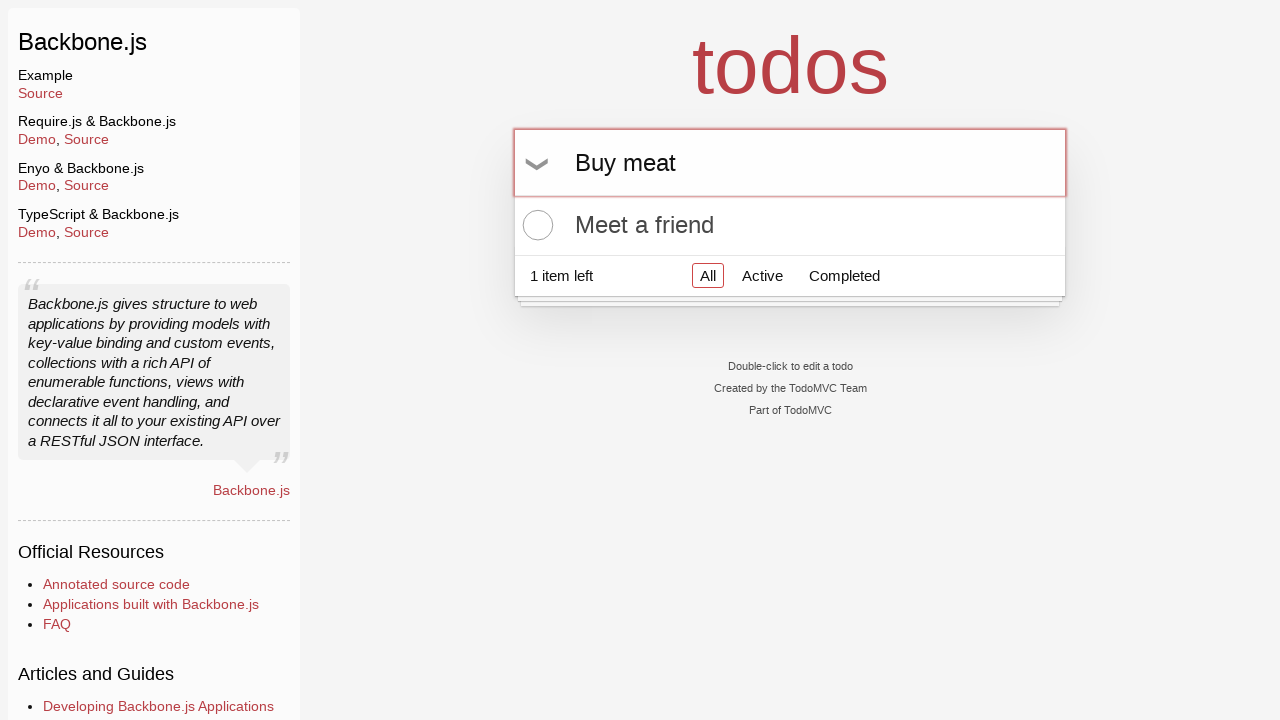

Pressed Enter to add second todo on .new-todo
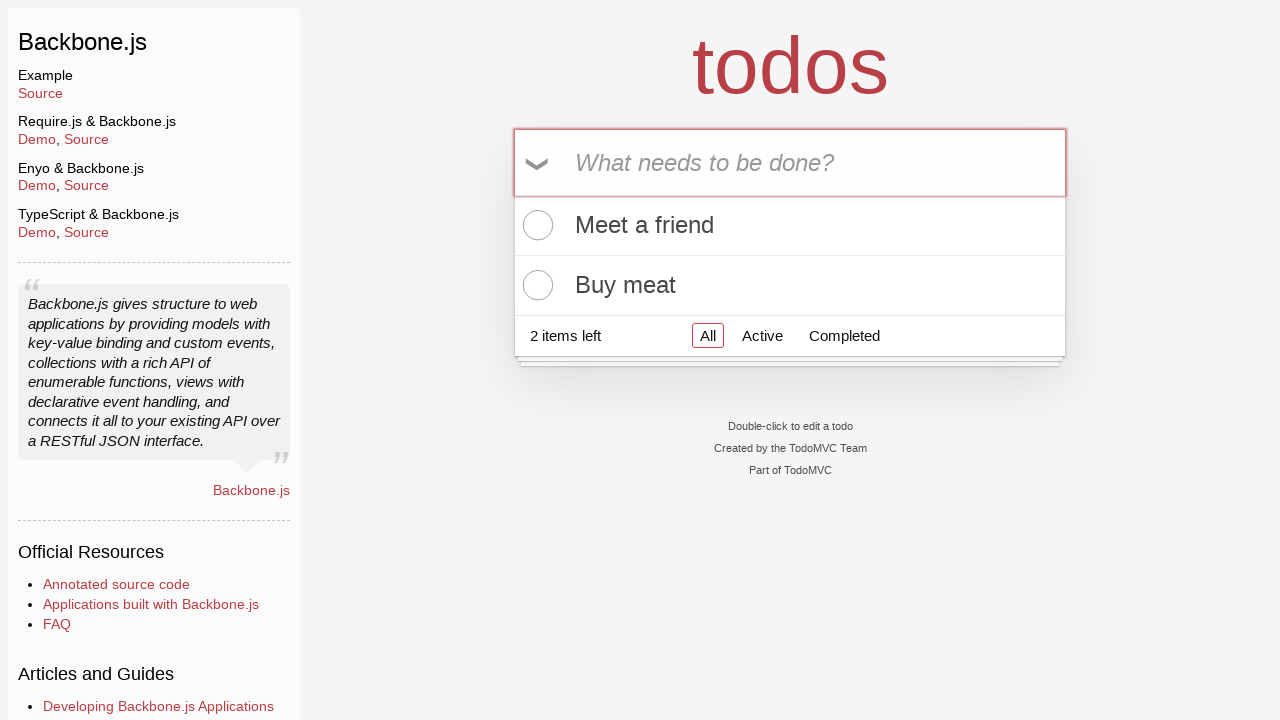

Filled third todo input with 'Clean the car' on .new-todo
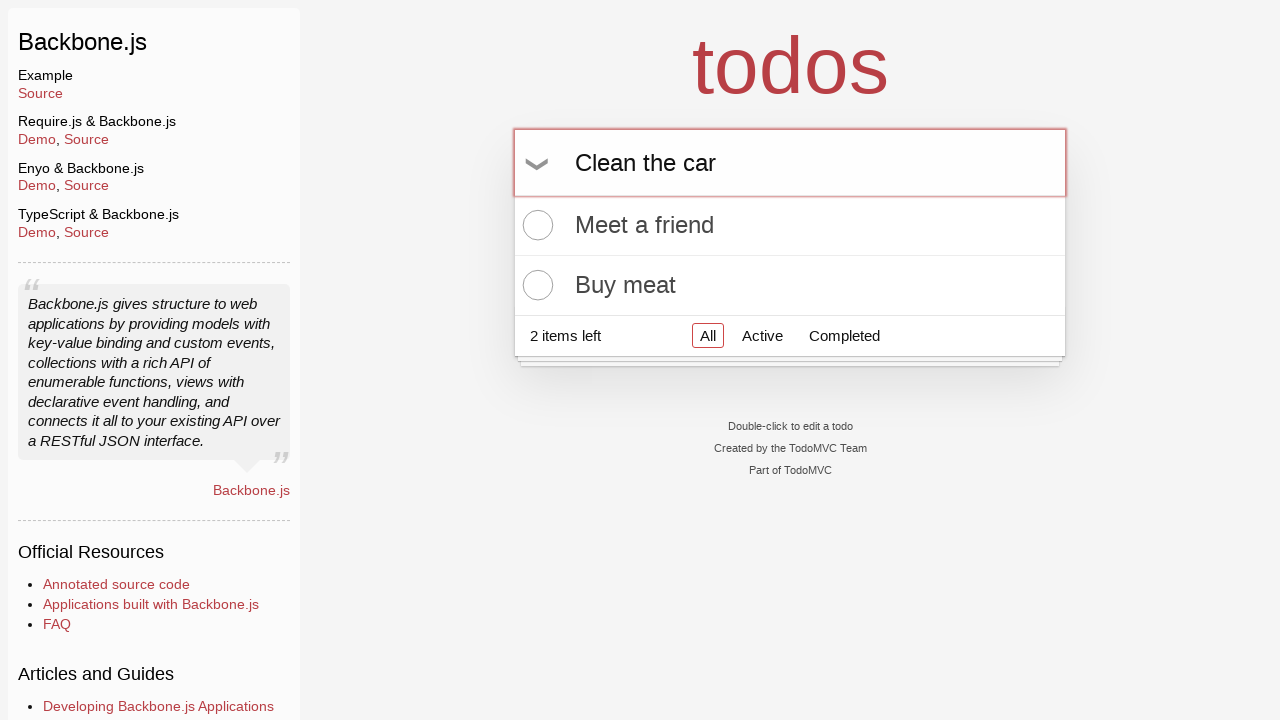

Pressed Enter to add third todo on .new-todo
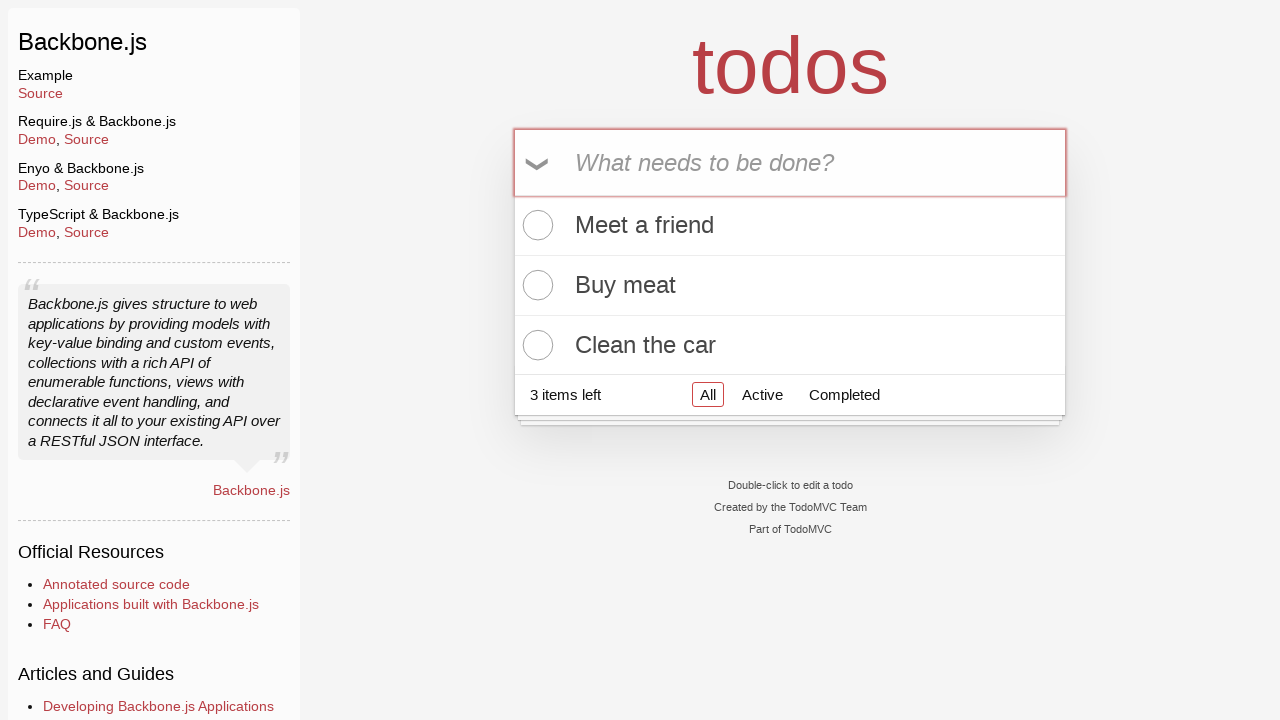

Marked first todo as complete at (535, 225) on li:nth-child(1) .toggle
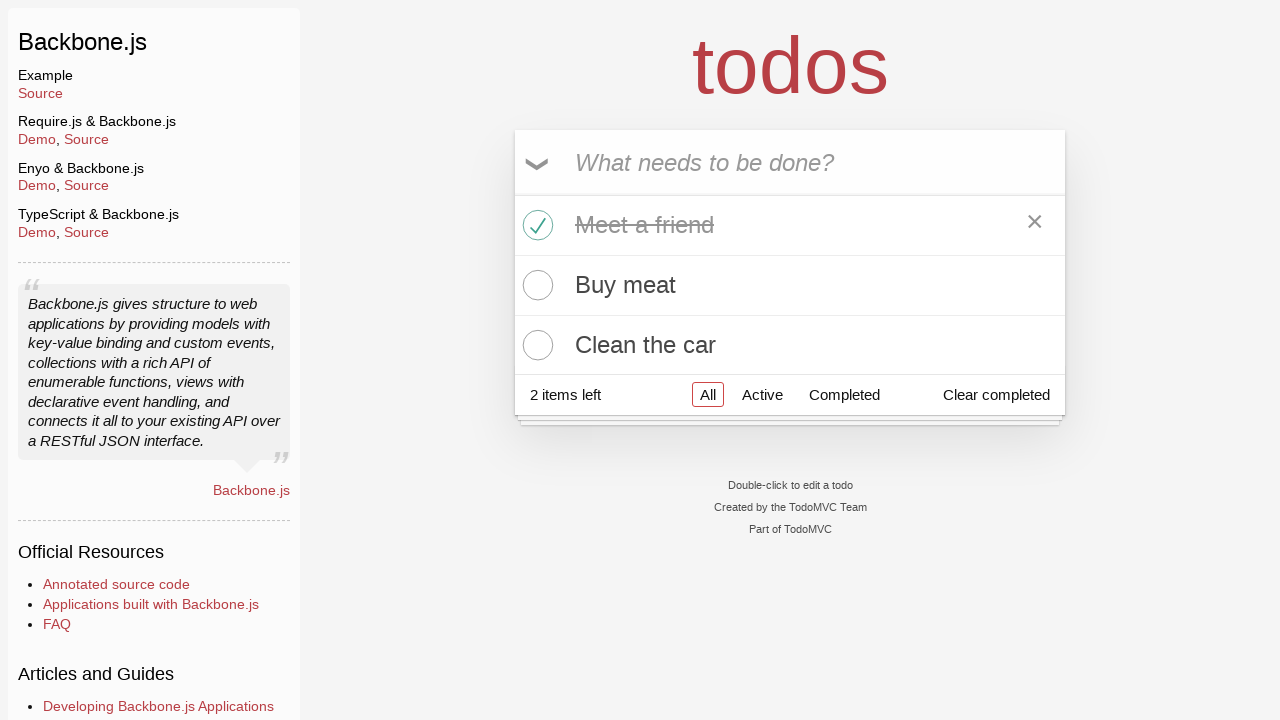

Marked second todo as complete at (535, 285) on li:nth-child(2) .toggle
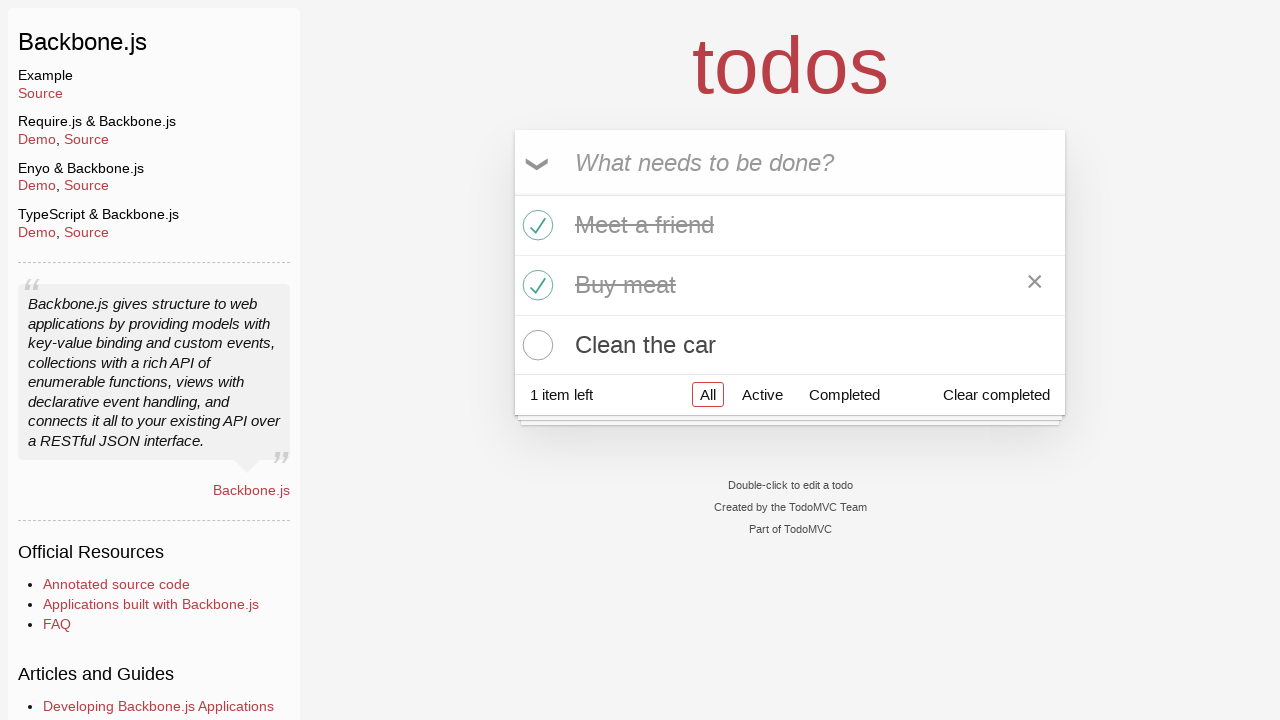

Verified that 1 item is left in the todo list
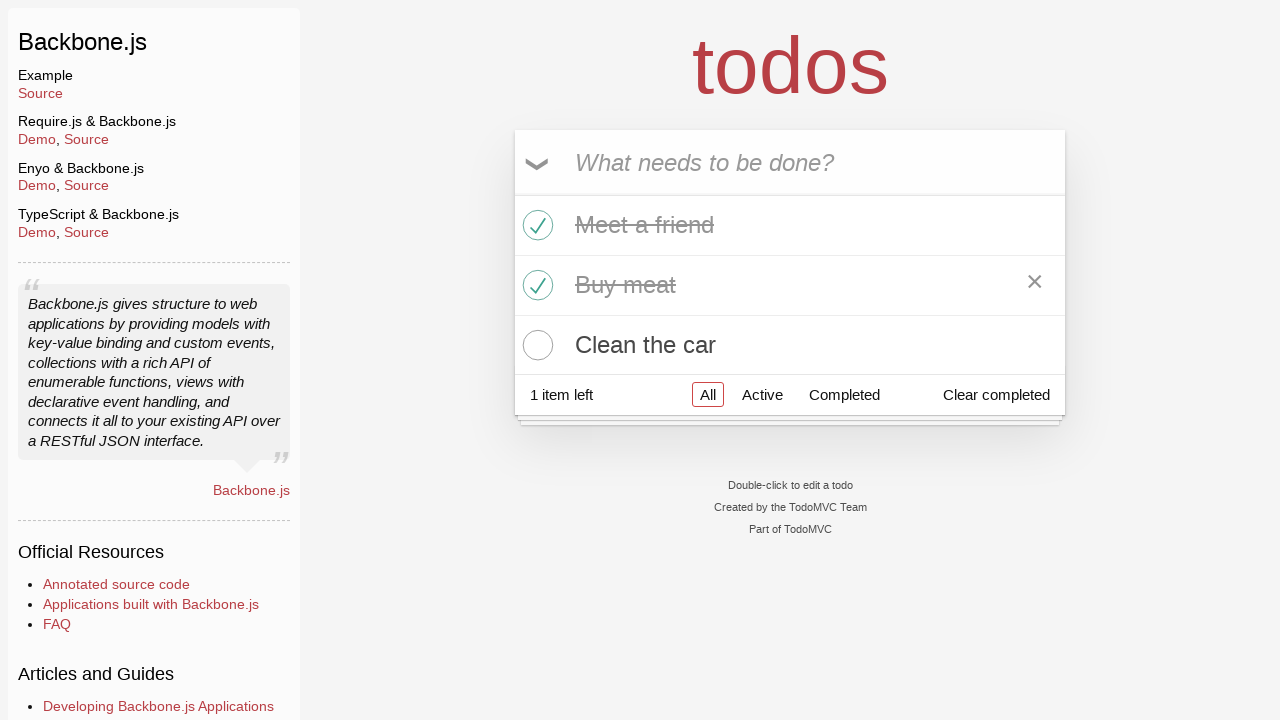

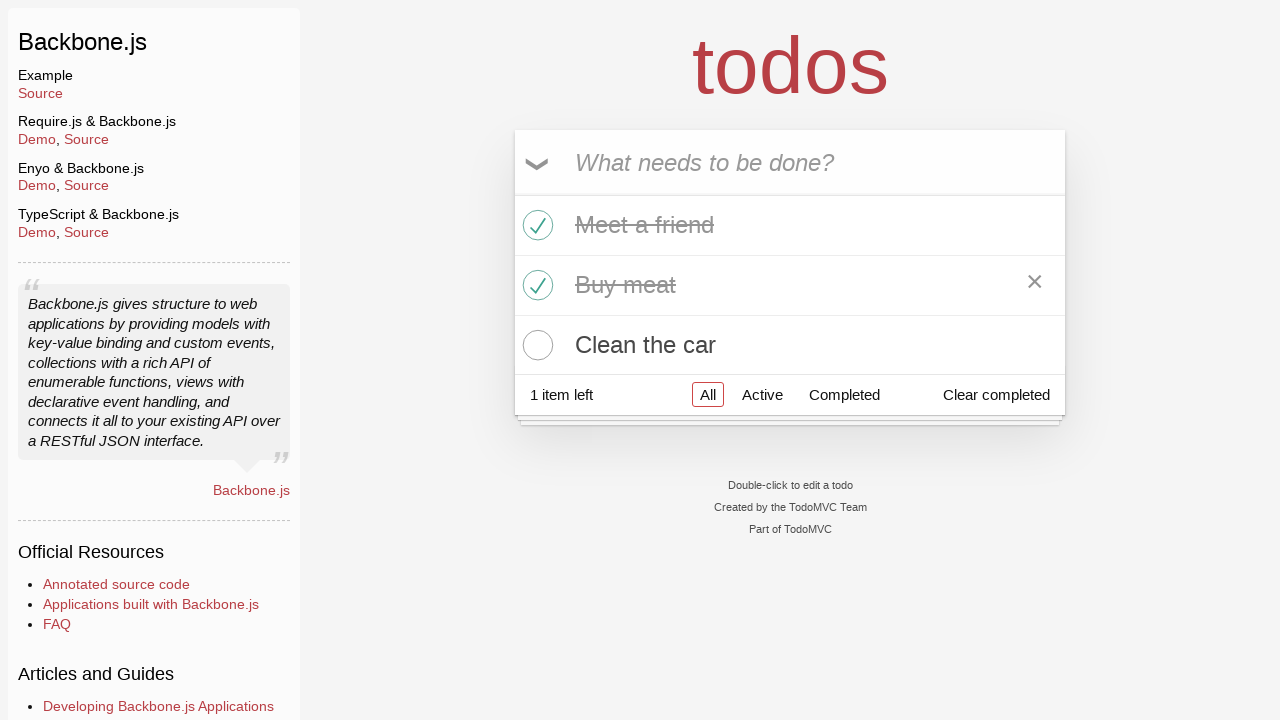